Tests the A/B Testing page by clicking the link and verifying the page content contains "split testing"

Starting URL: https://the-internet.herokuapp.com

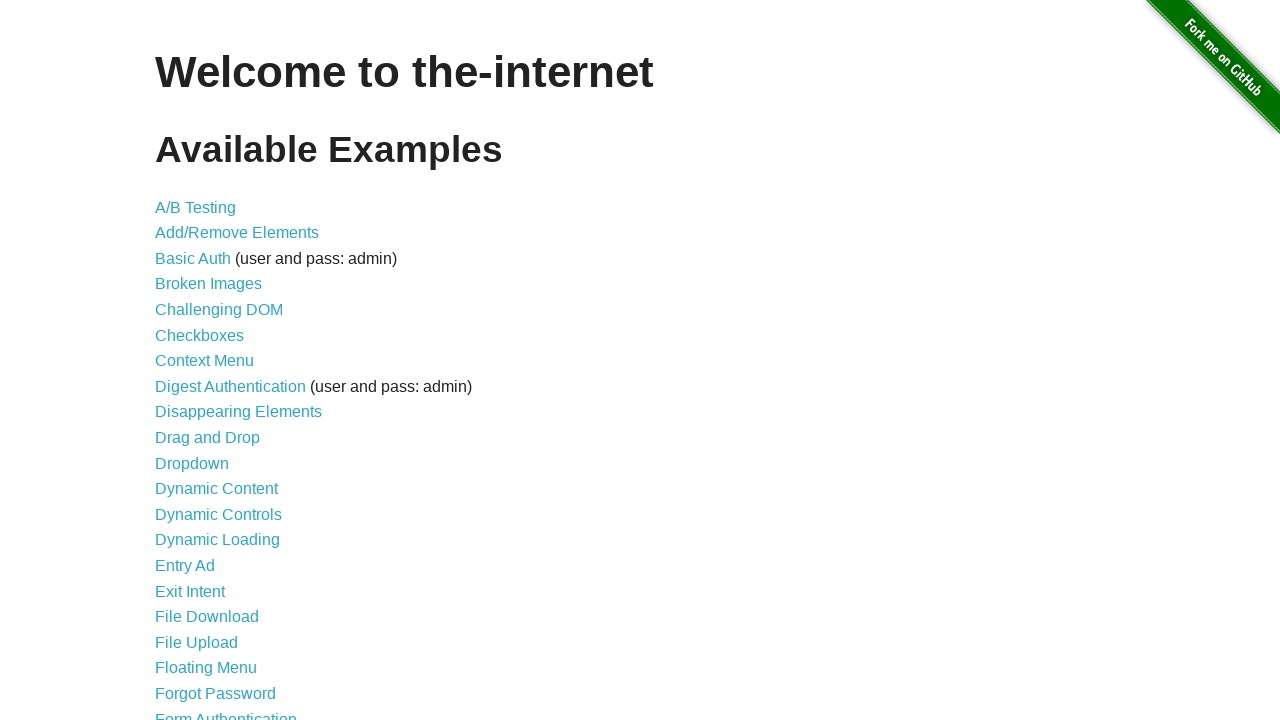

Navigated to the-internet.herokuapp.com
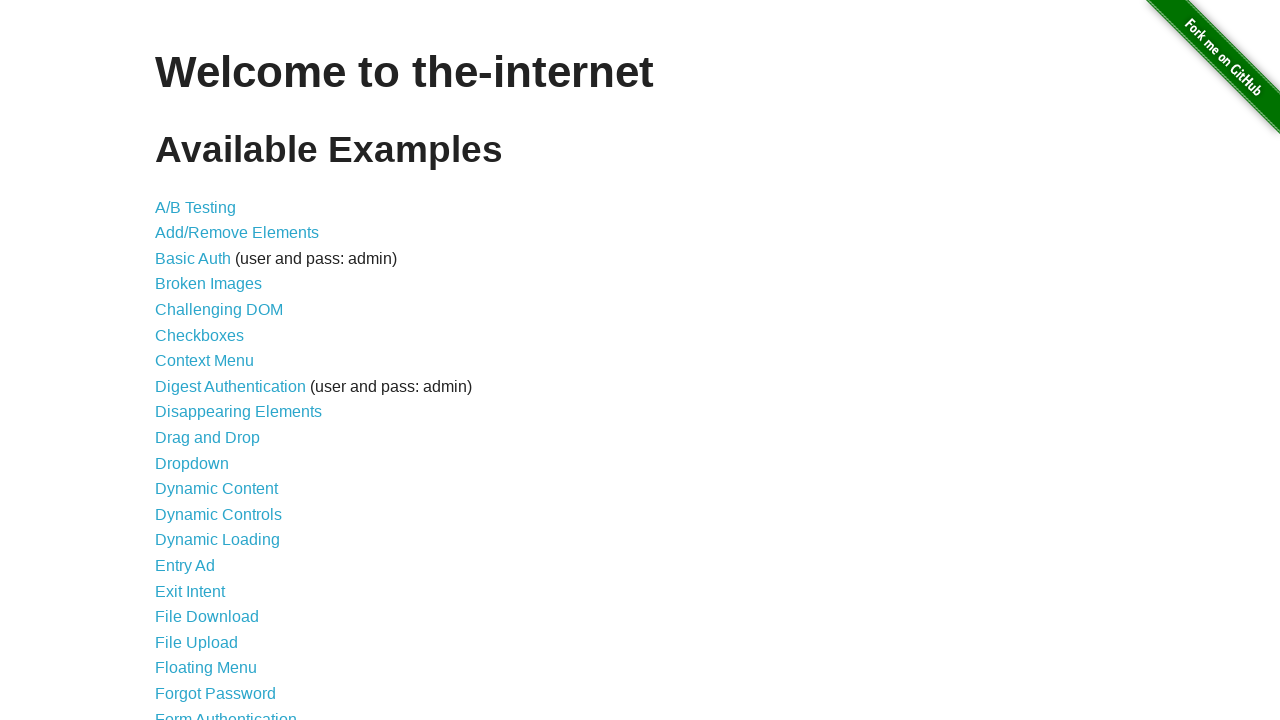

Clicked on A/B Testing link at (196, 207) on text=A/B Testing
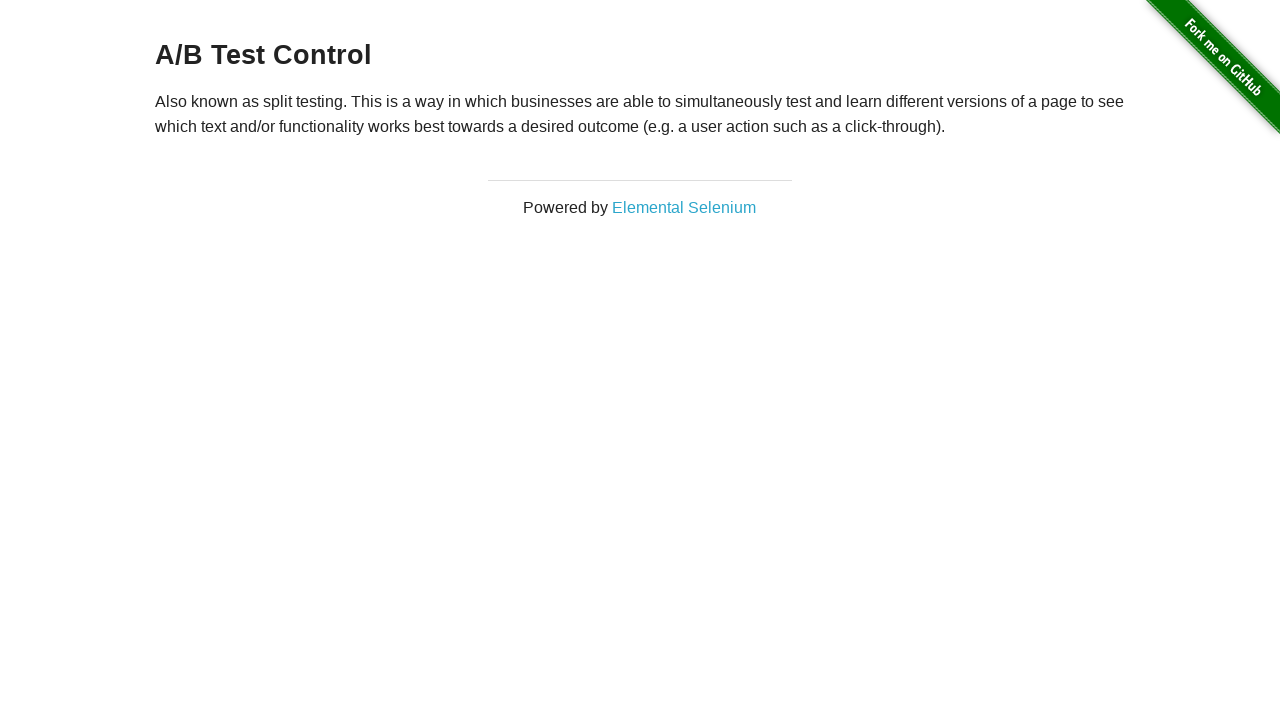

A/B Testing page content loaded
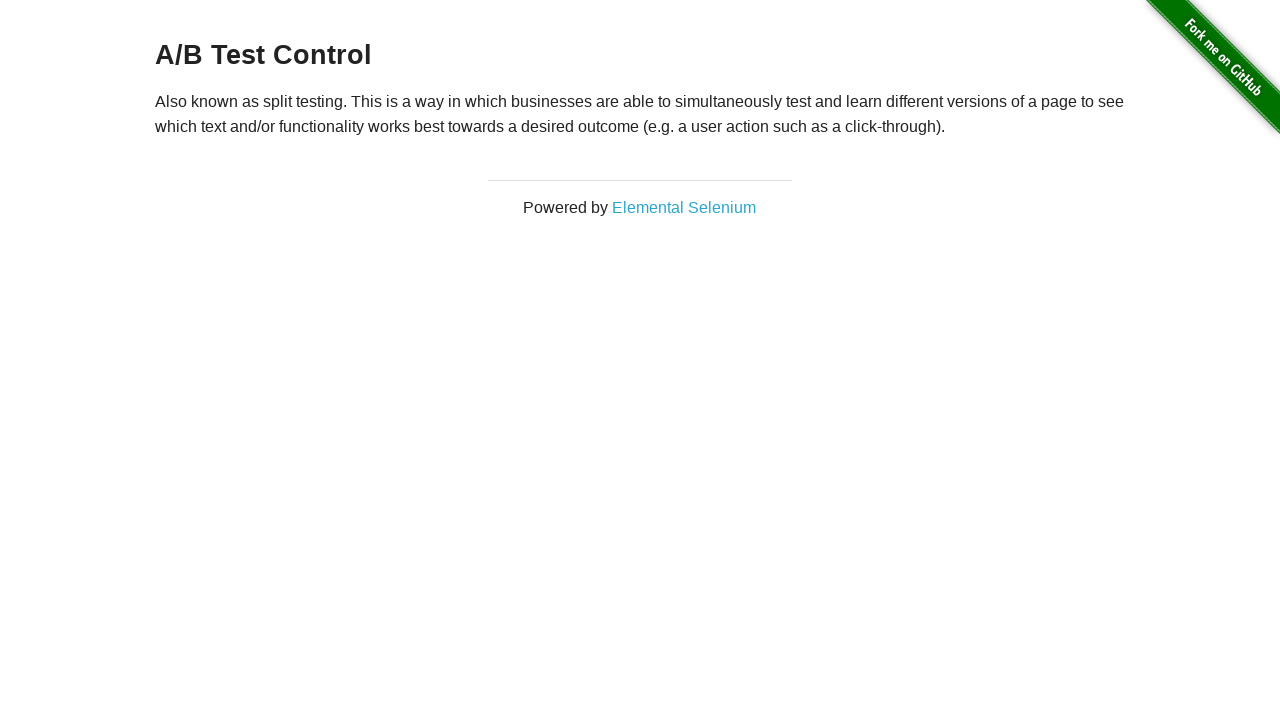

Retrieved content text from #content element
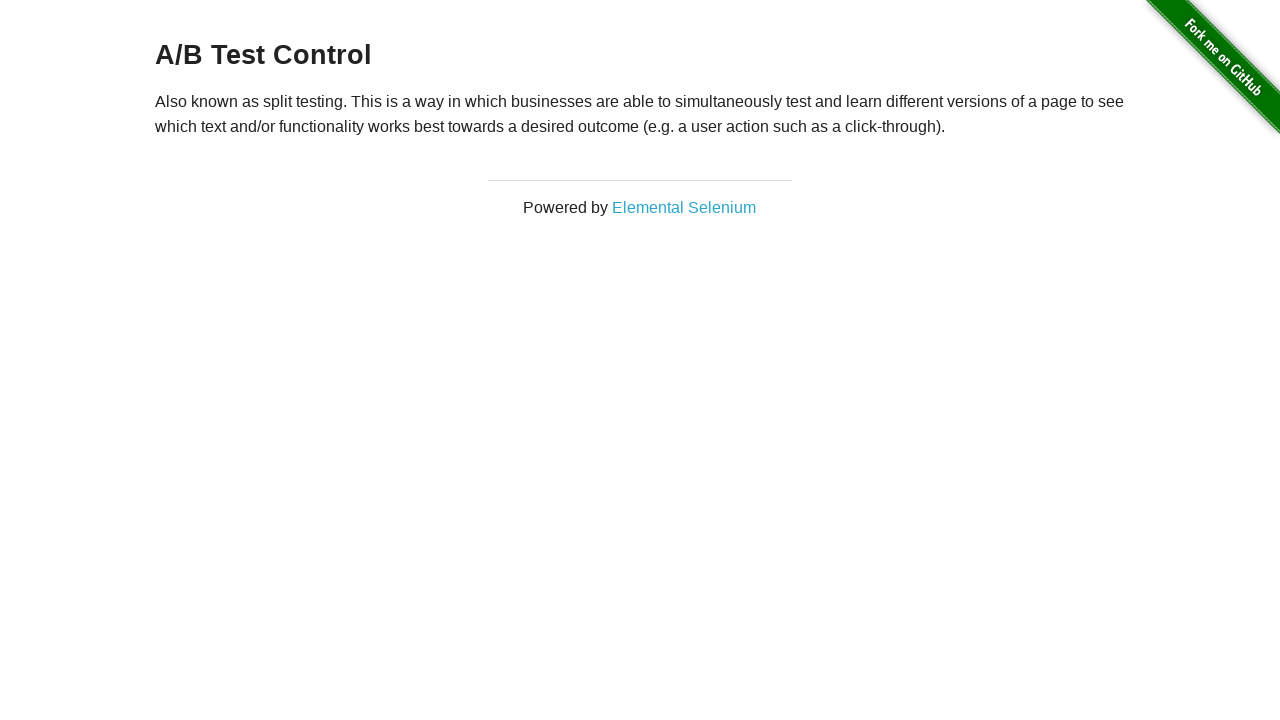

Verified that page content contains 'split testing'
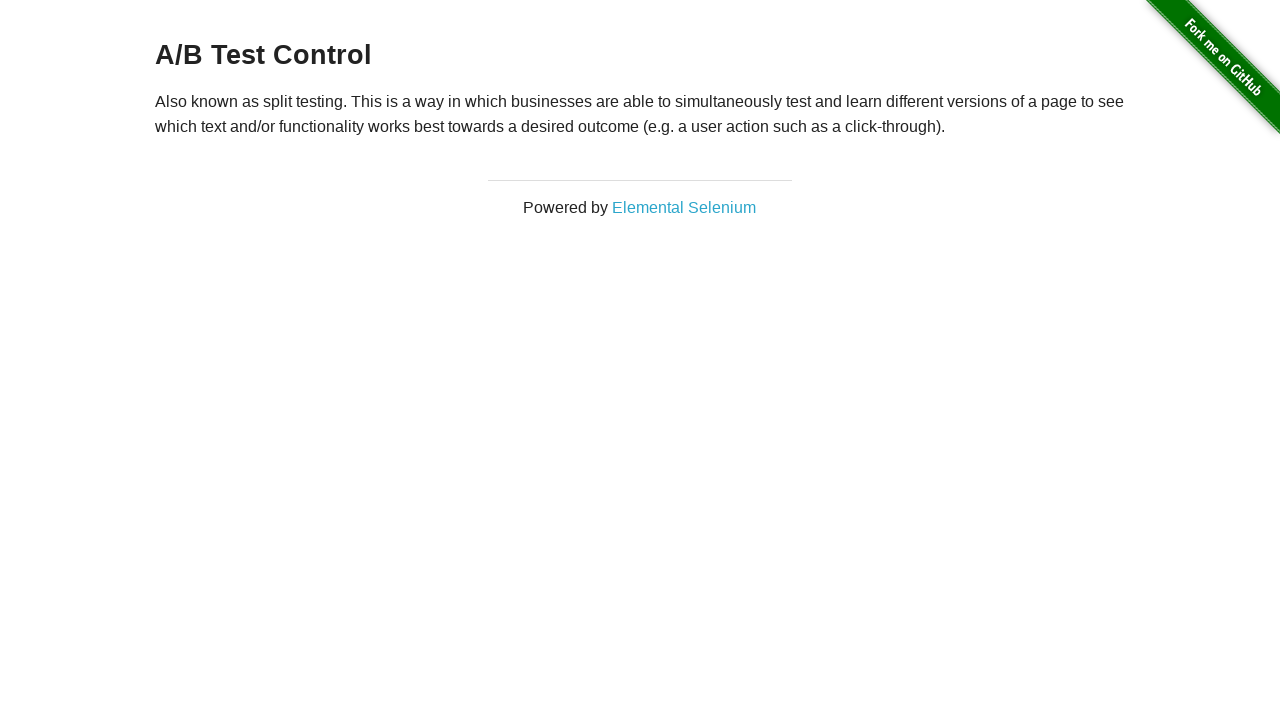

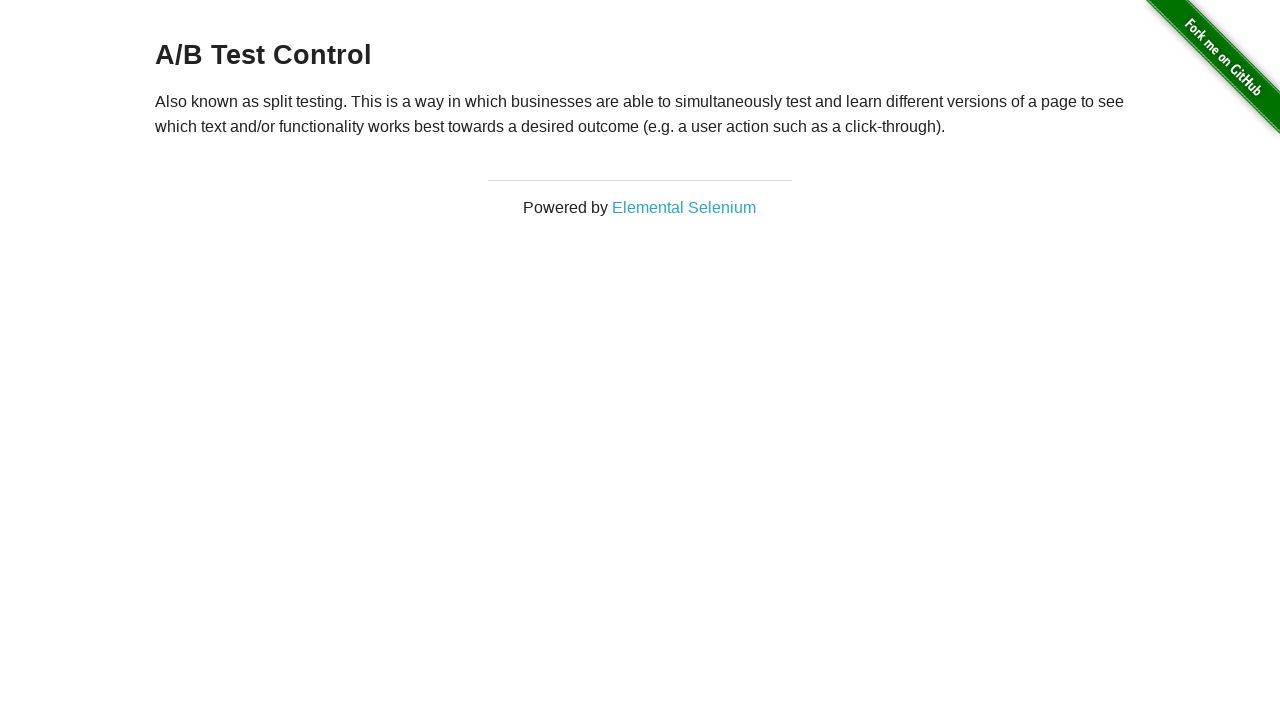